Opens the main Techtorial Academy website, then opens a new window to the apply-now page and switches to it to verify the URL

Starting URL: https://www.techtorialacademy.com/

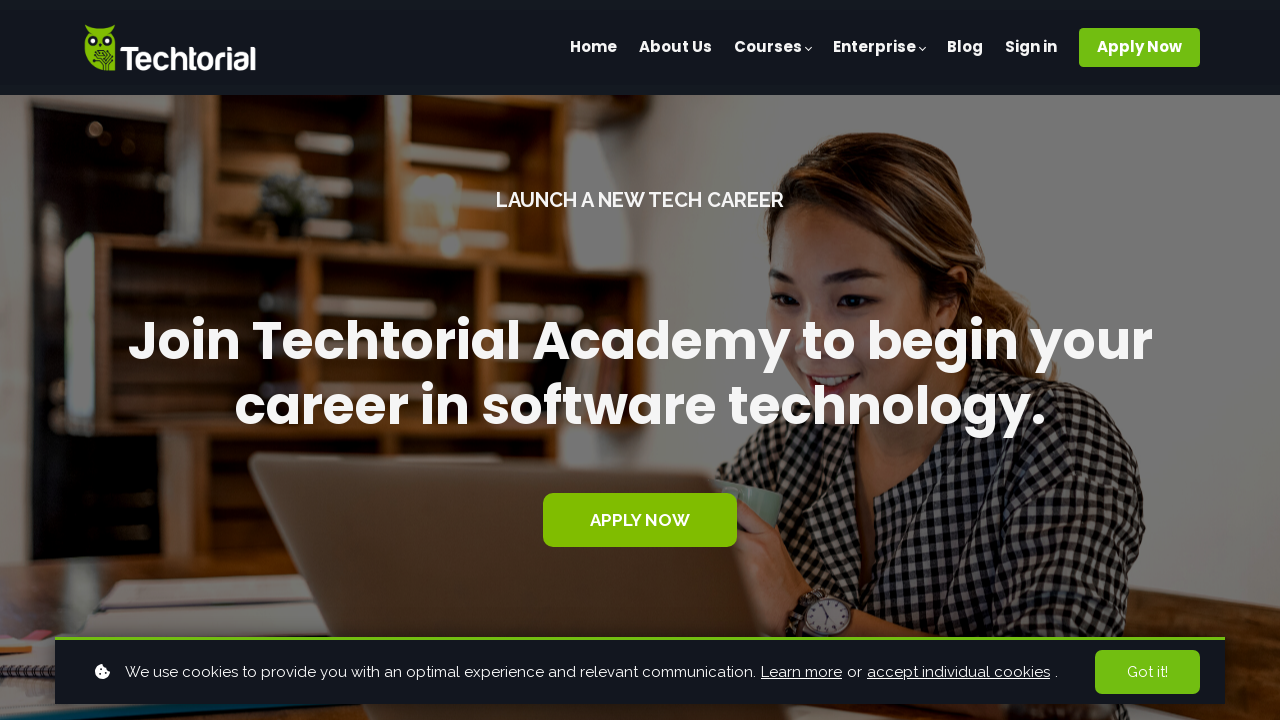

Navigated to Techtorial Academy main website
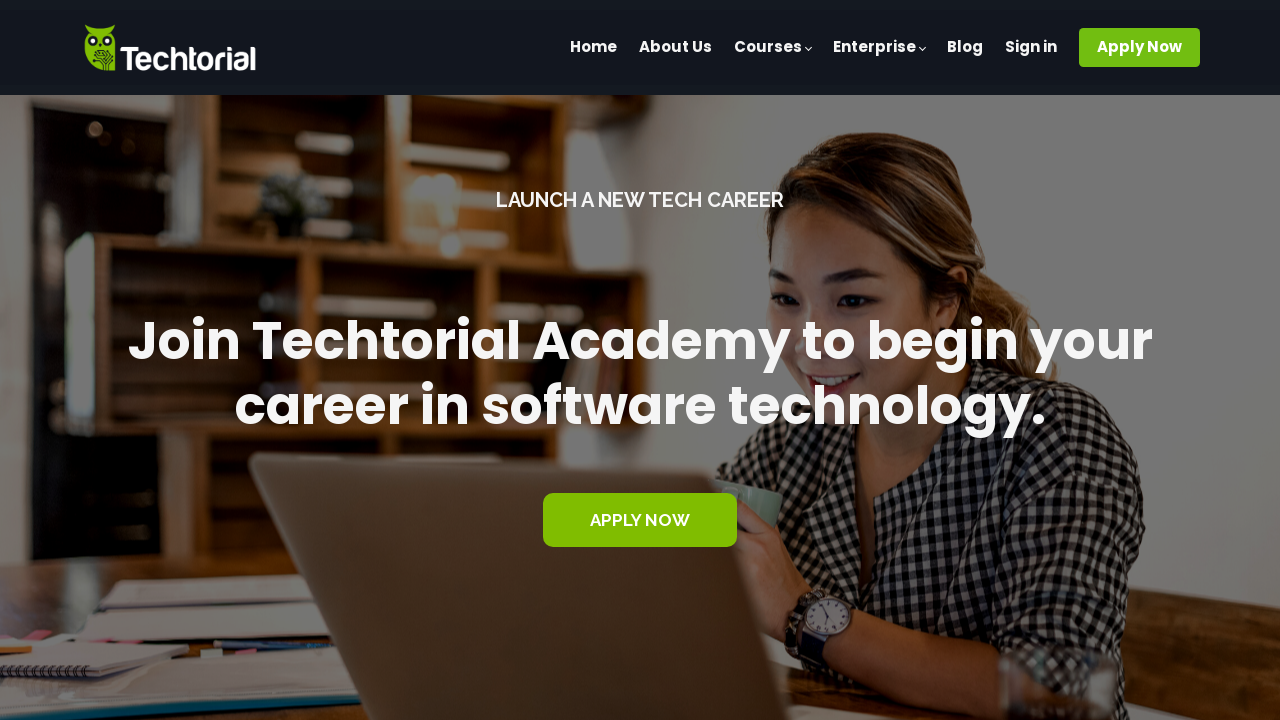

Opened a new browser window
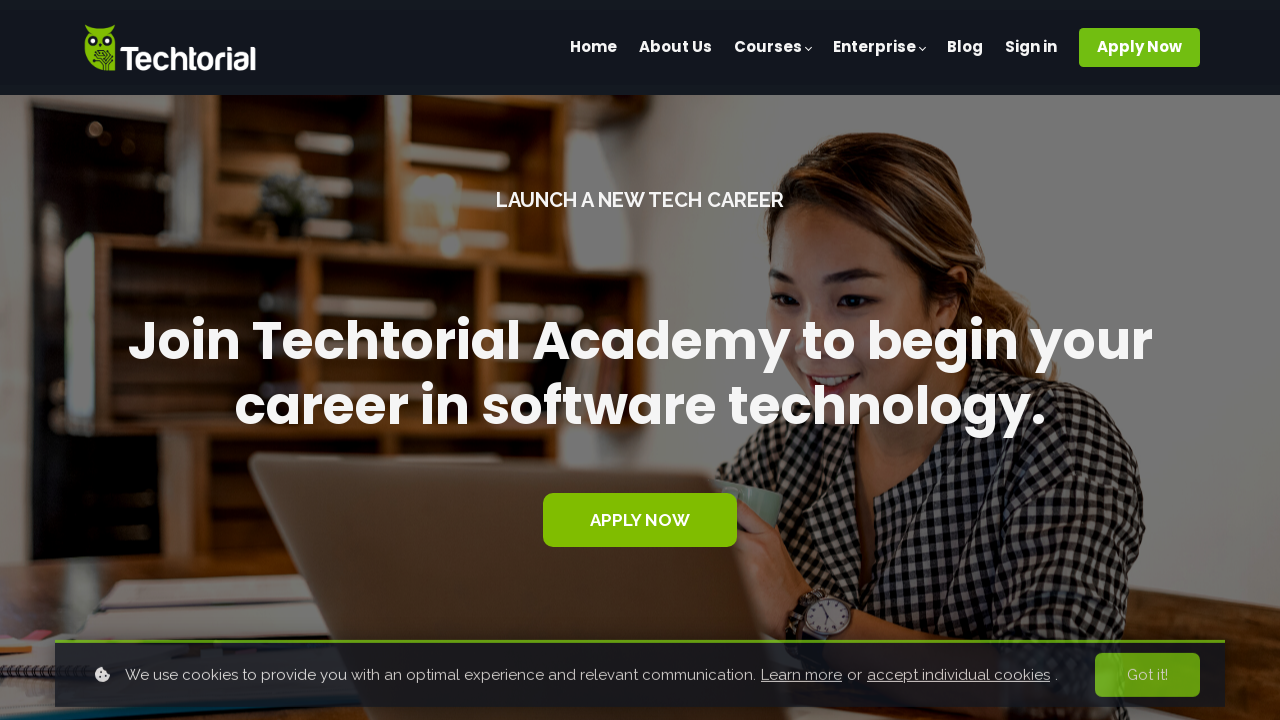

Navigated new window to apply-now page
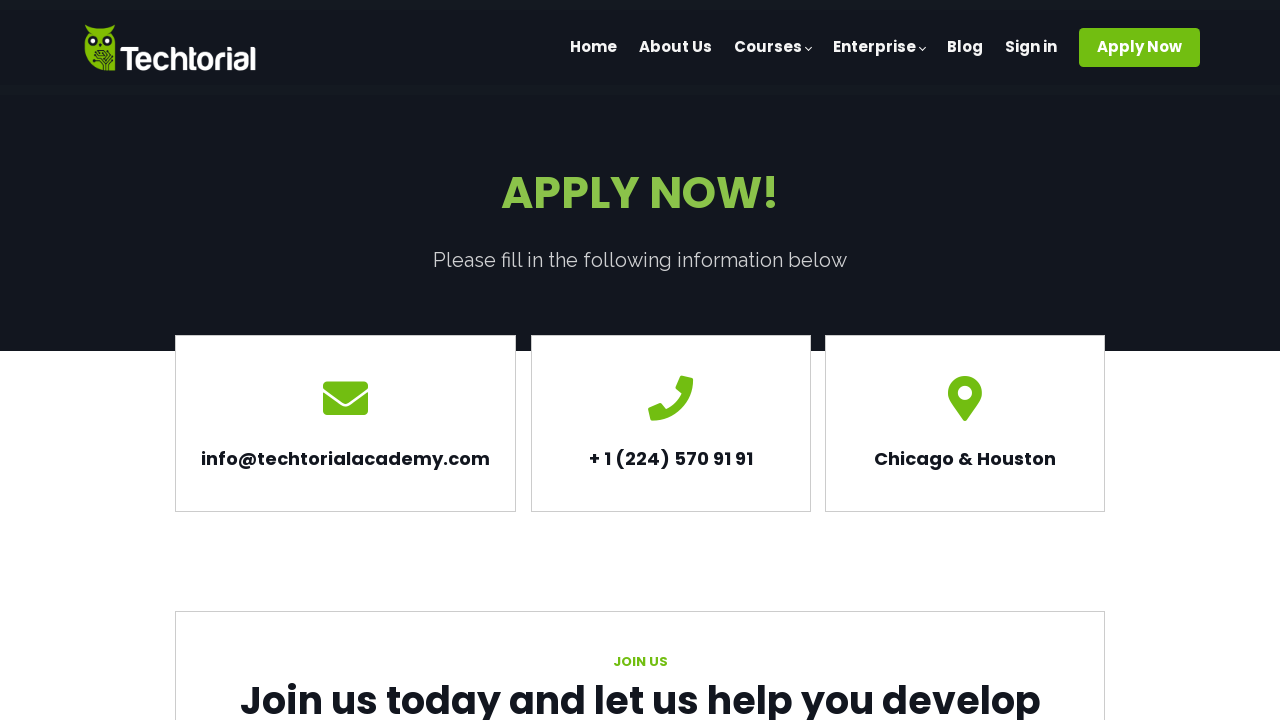

Switched context to new window
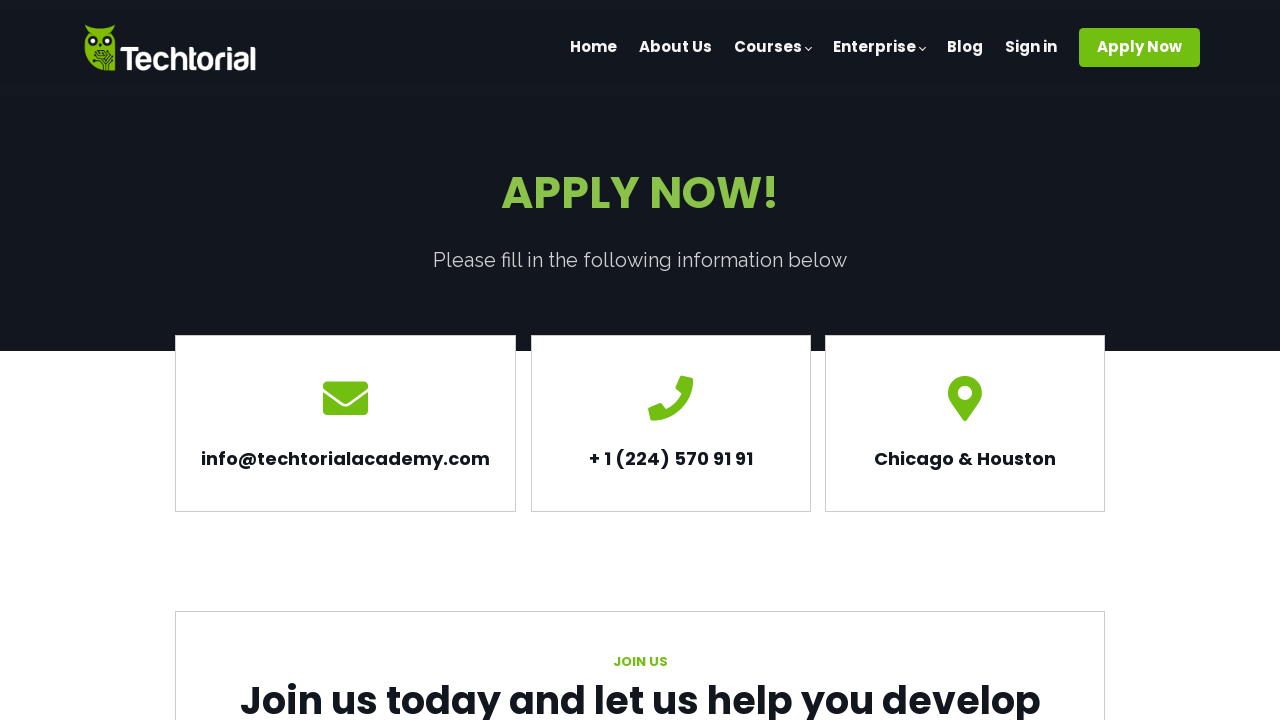

Verified URL ends with 'apply-now'
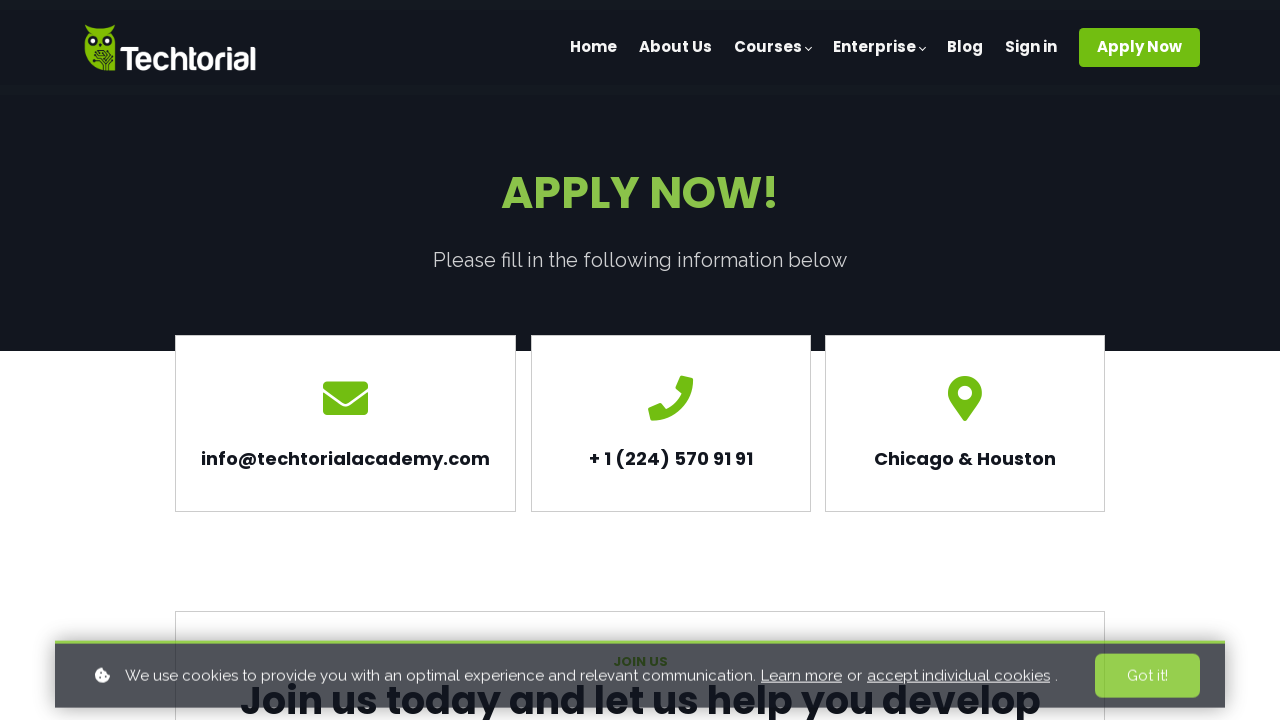

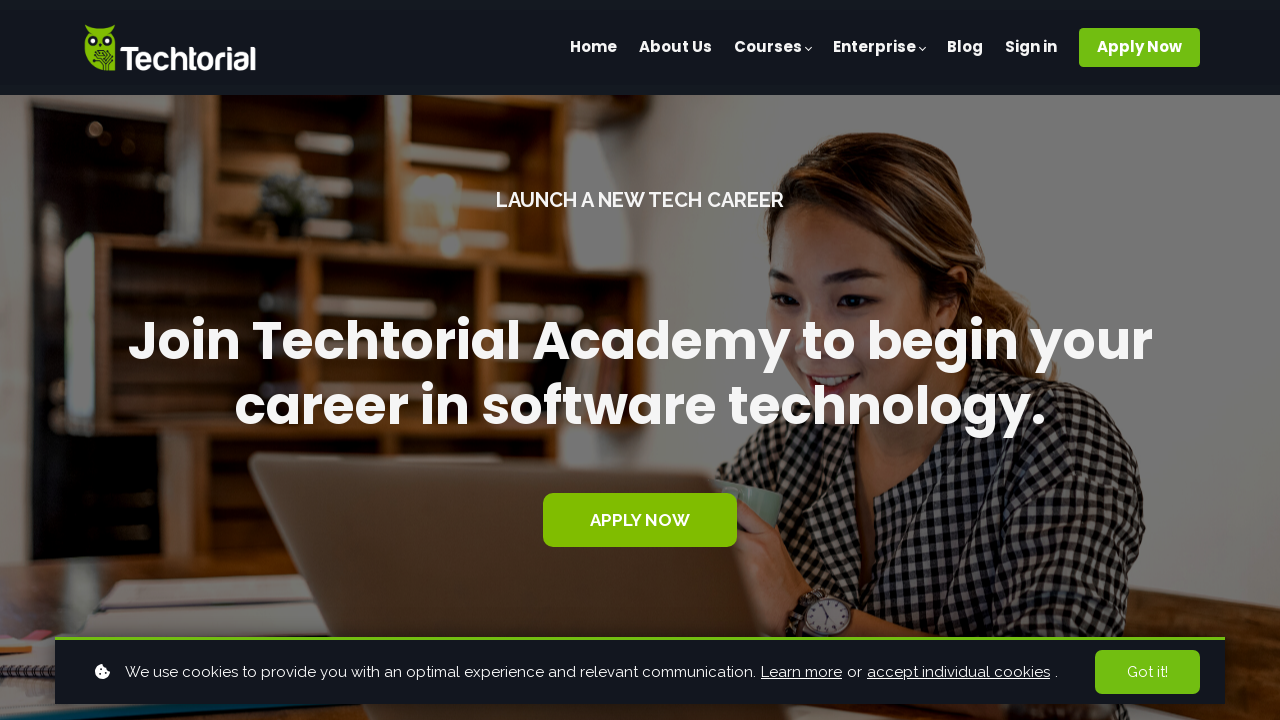